Tests login validation for multiple existing users by filling login form and checking response messages

Starting URL: https://erikdark.github.io/QA_DIPLOM/

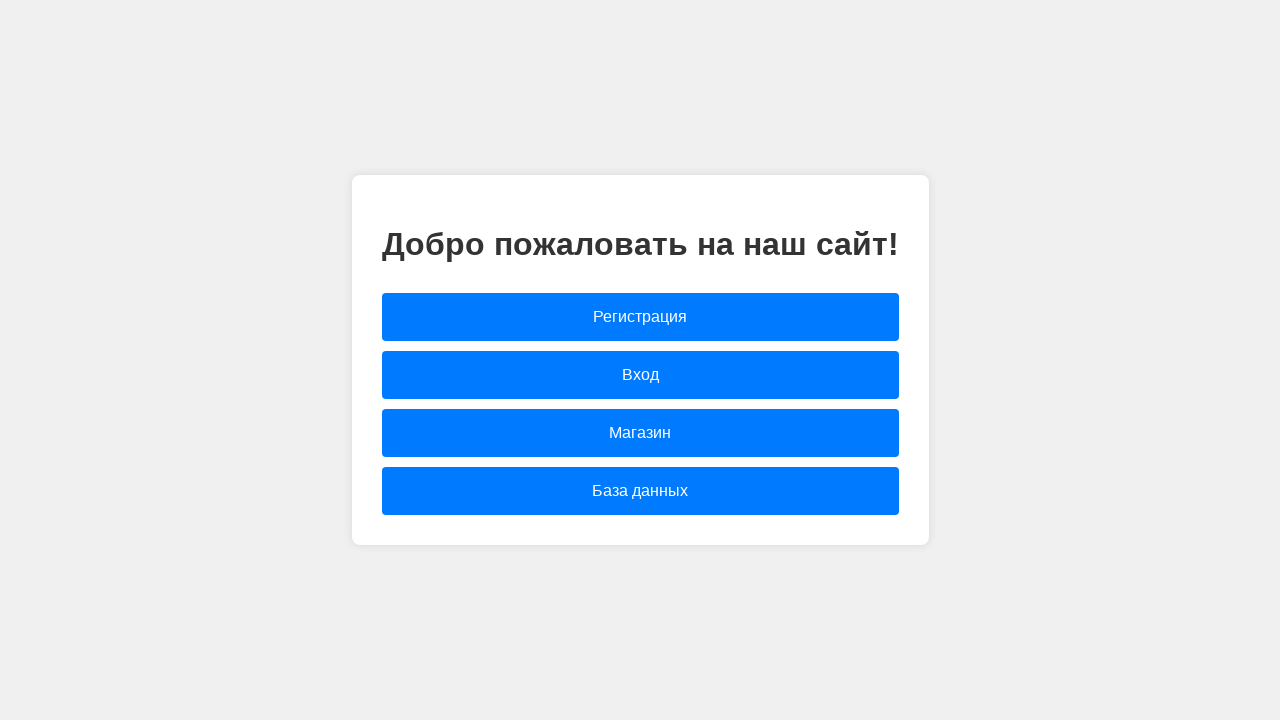

Clicked login link at (640, 375) on text=Вход
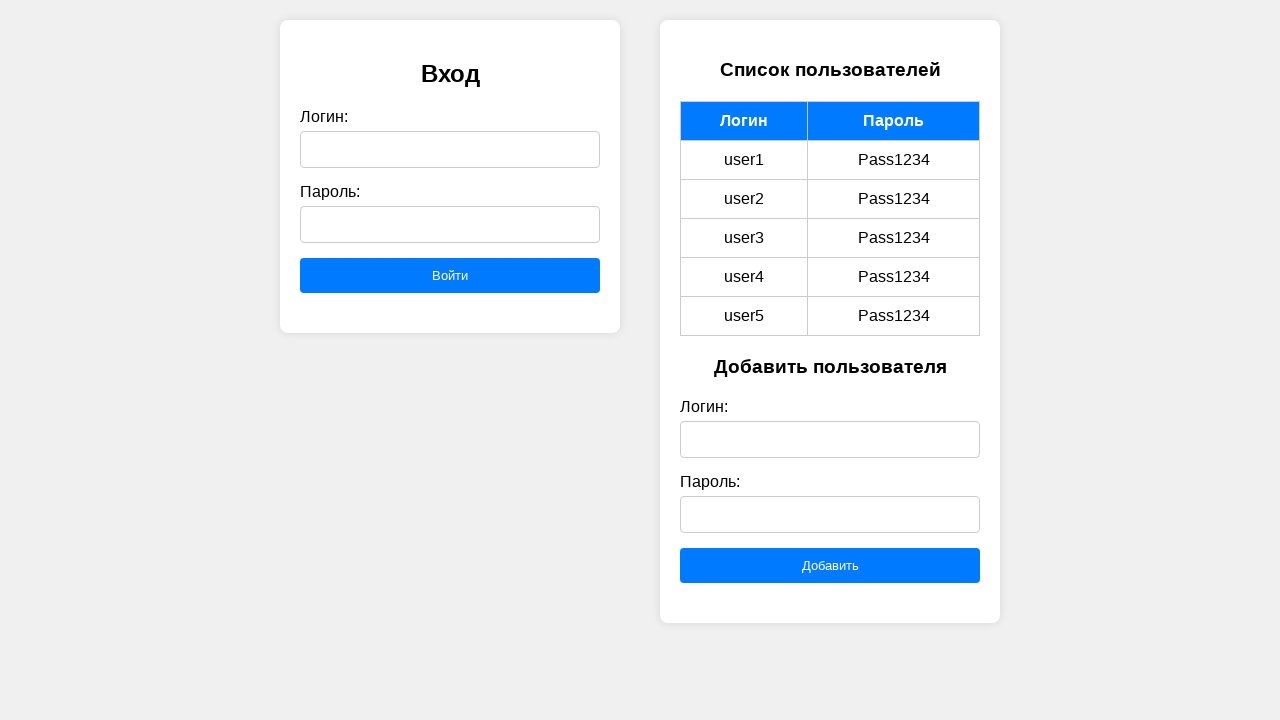

Filled login field with 'user1' on #login
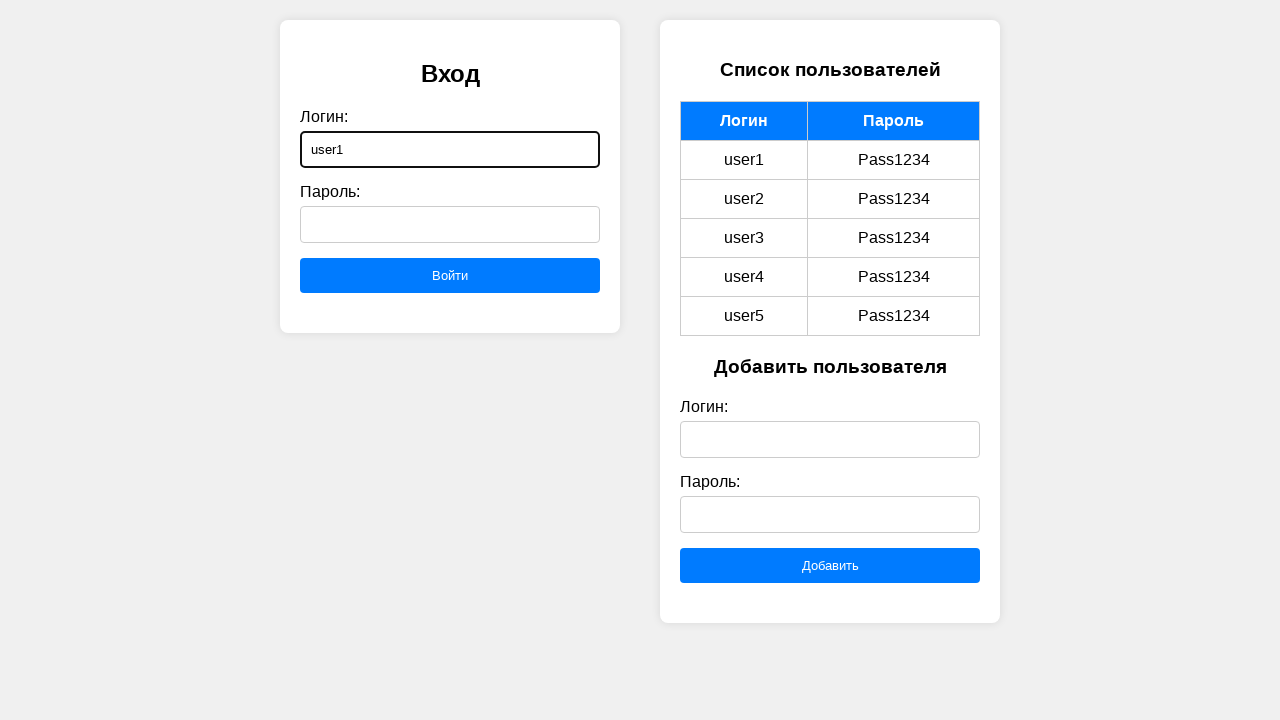

Filled password field for user 'user1' on #password
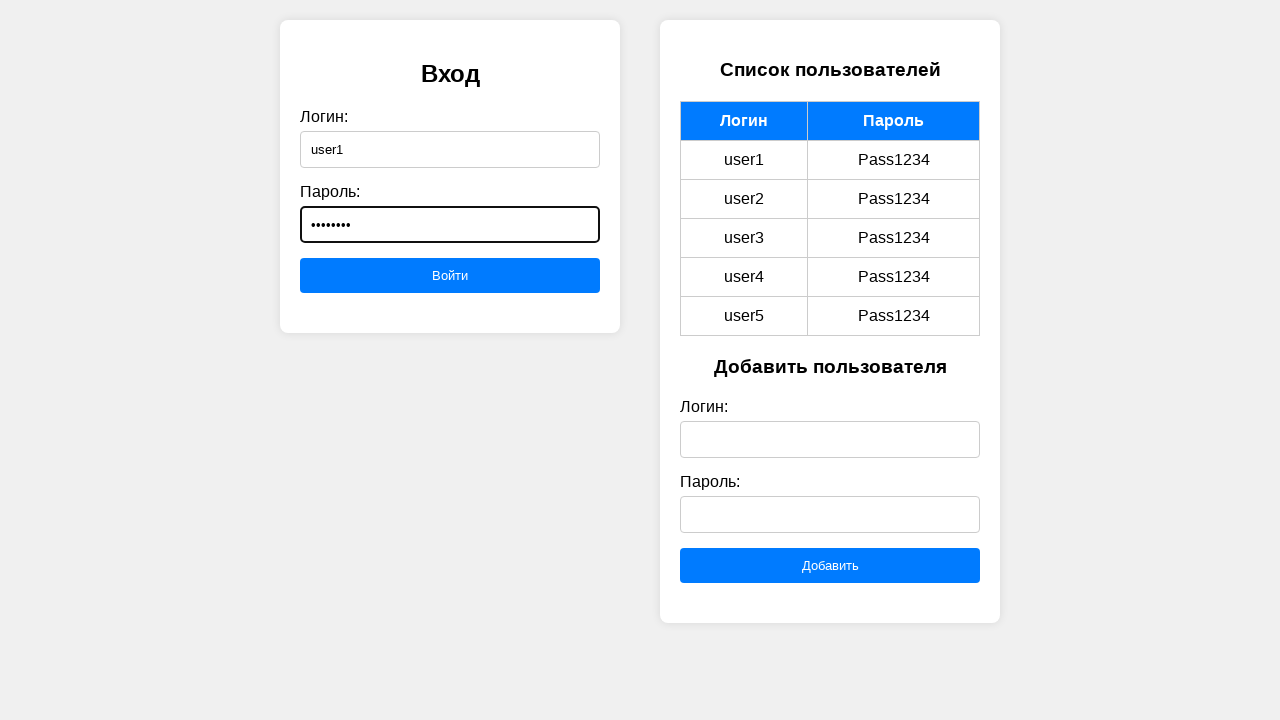

Clicked login submit button for user 'user1' at (450, 275) on form#loginForm button[type='submit']
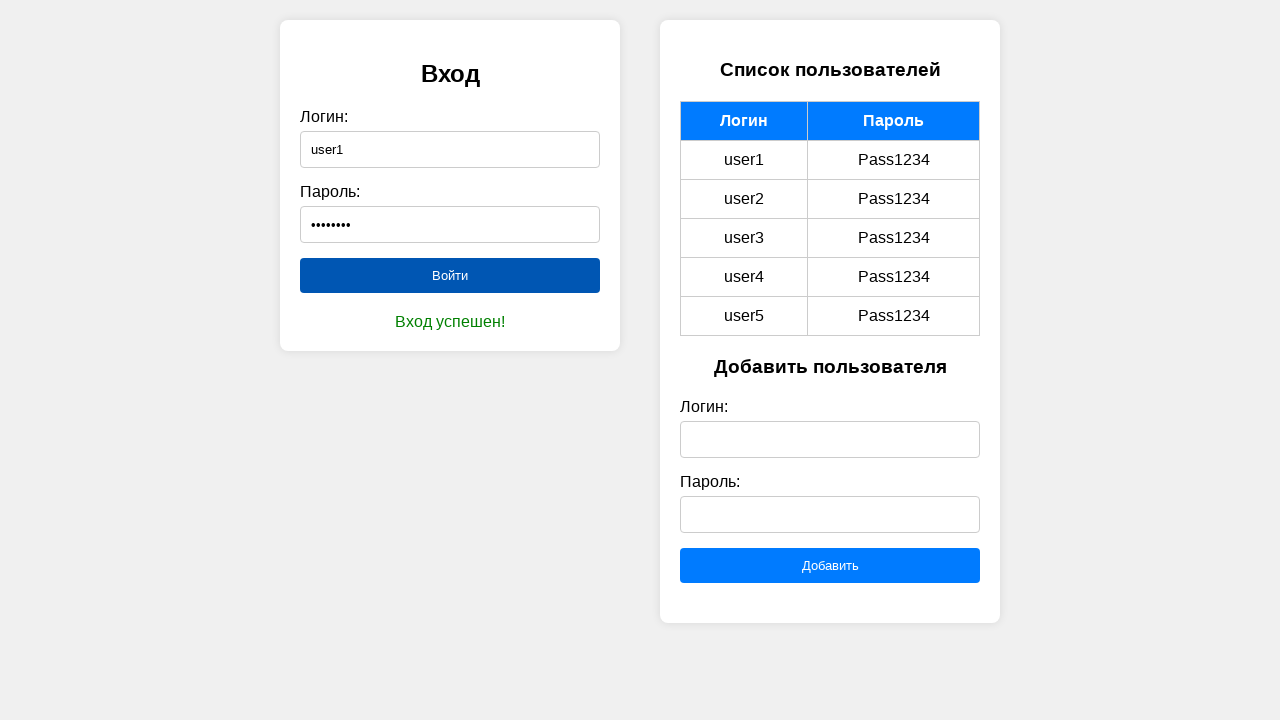

Login response message appeared for user 'user1'
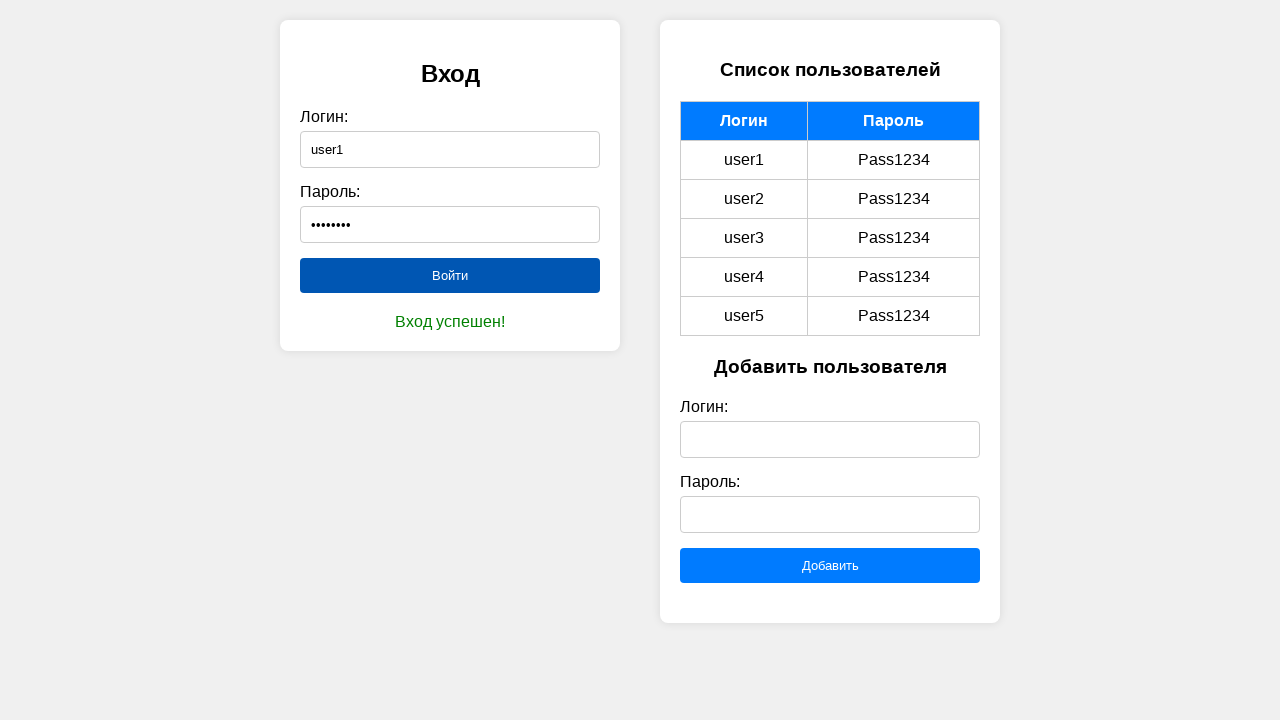

Filled login field with 'user2' on #login
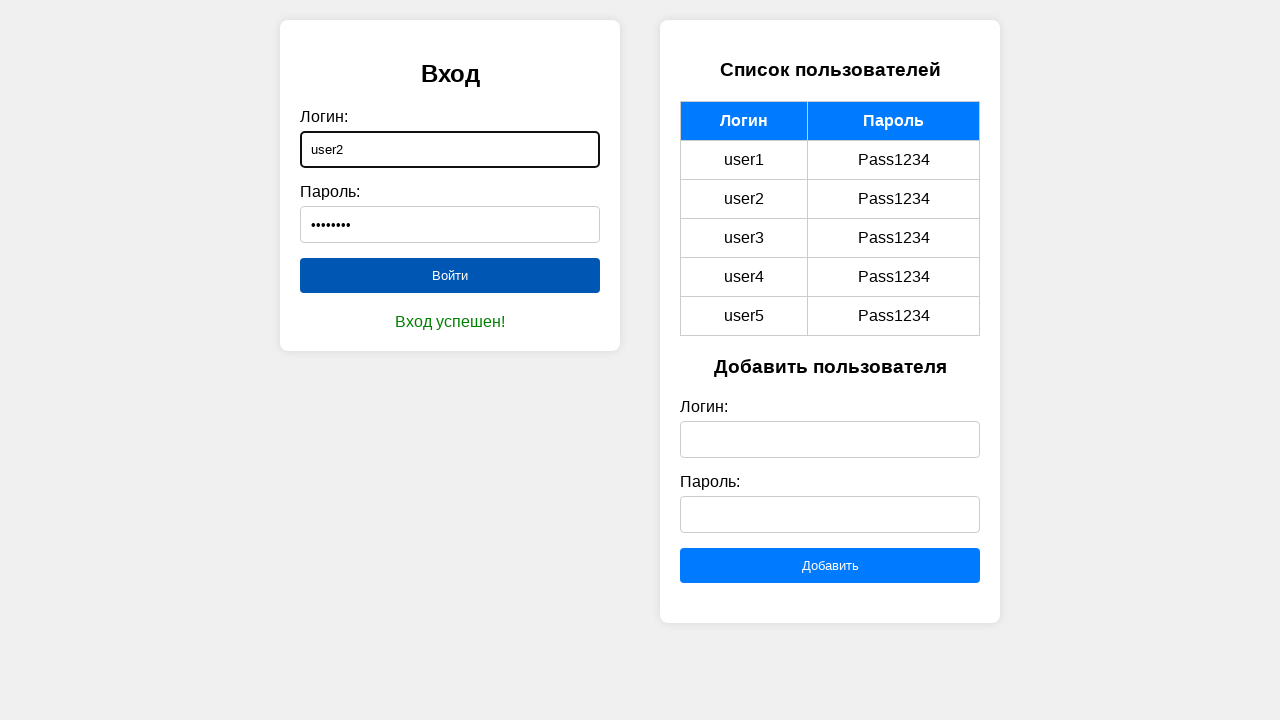

Filled password field for user 'user2' on #password
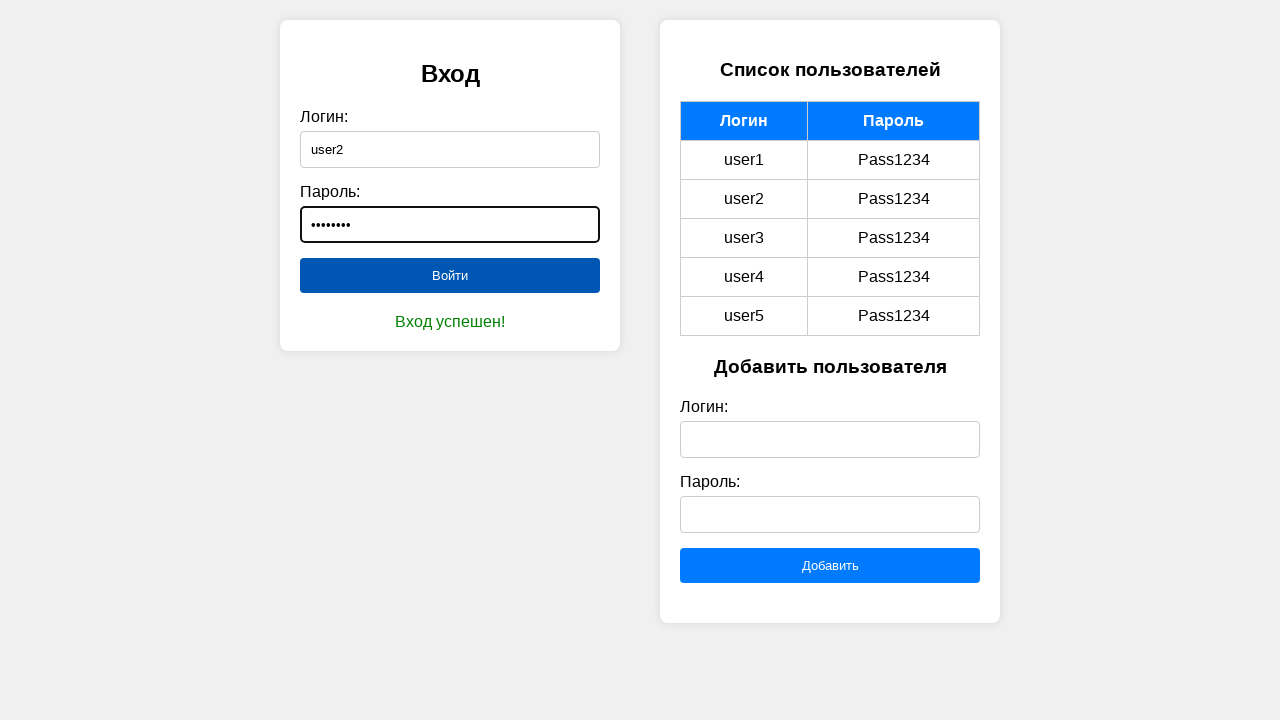

Clicked login submit button for user 'user2' at (450, 275) on form#loginForm button[type='submit']
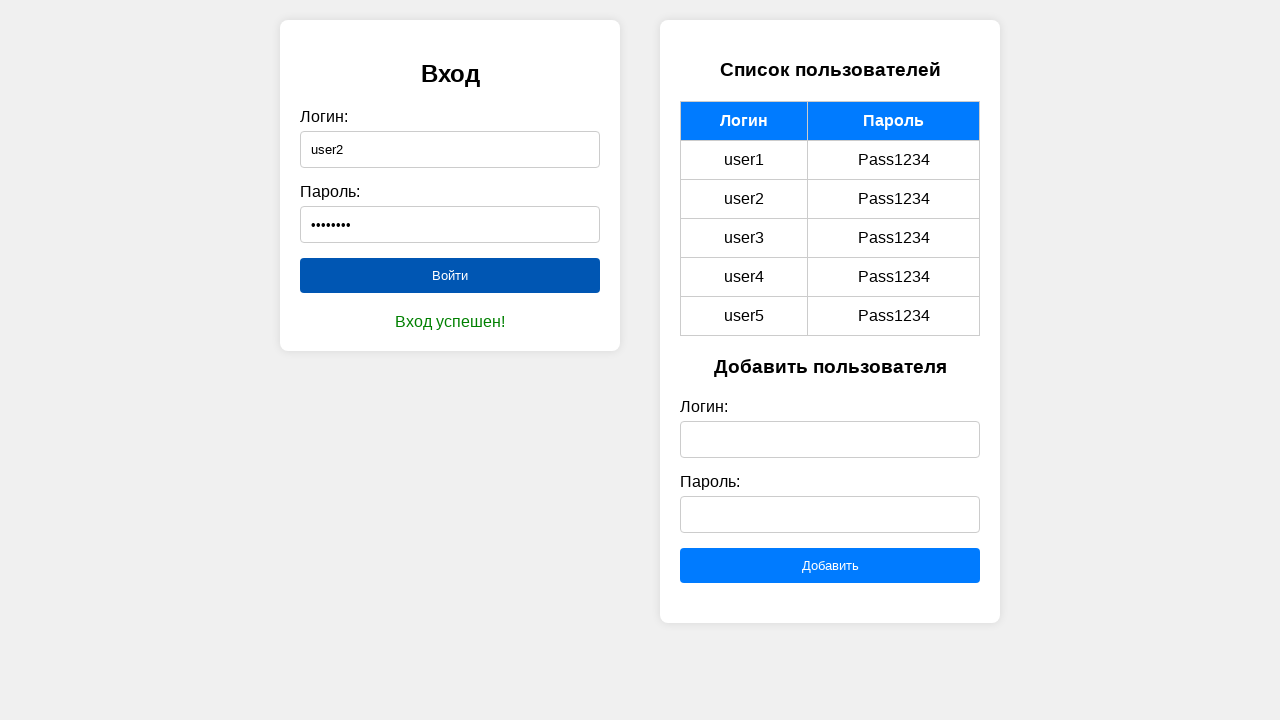

Login response message appeared for user 'user2'
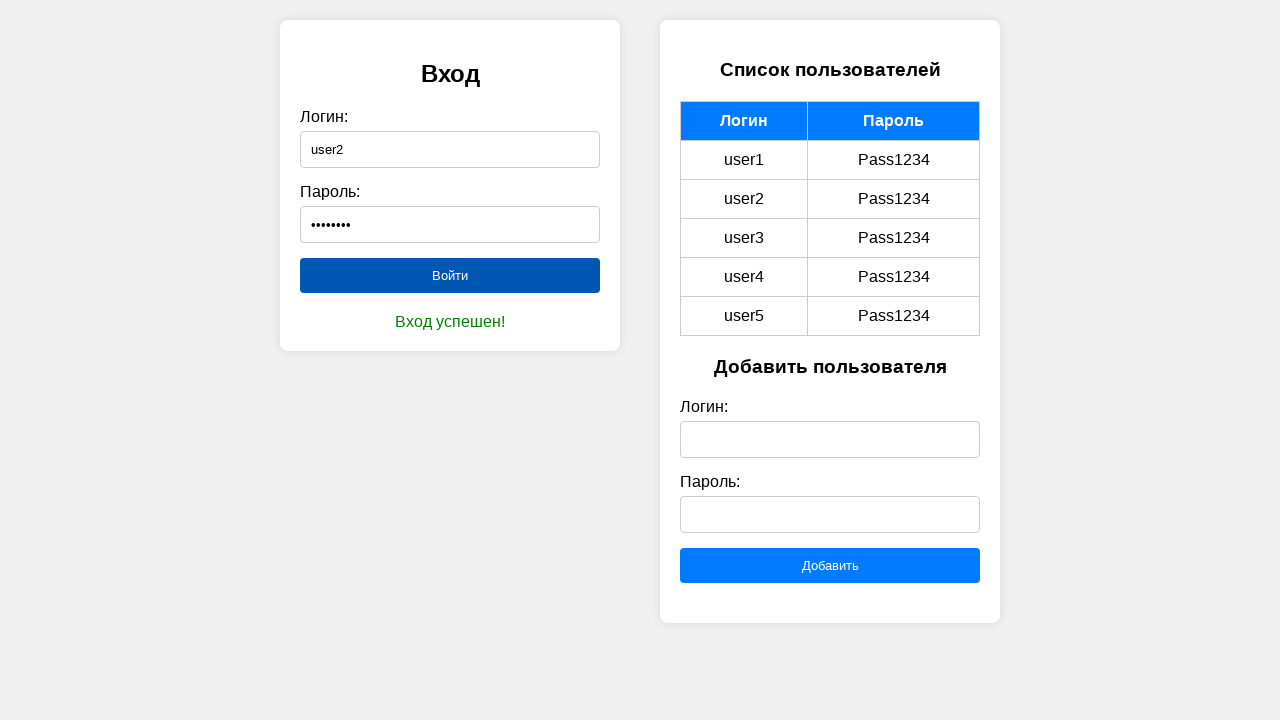

Filled login field with 'user3' on #login
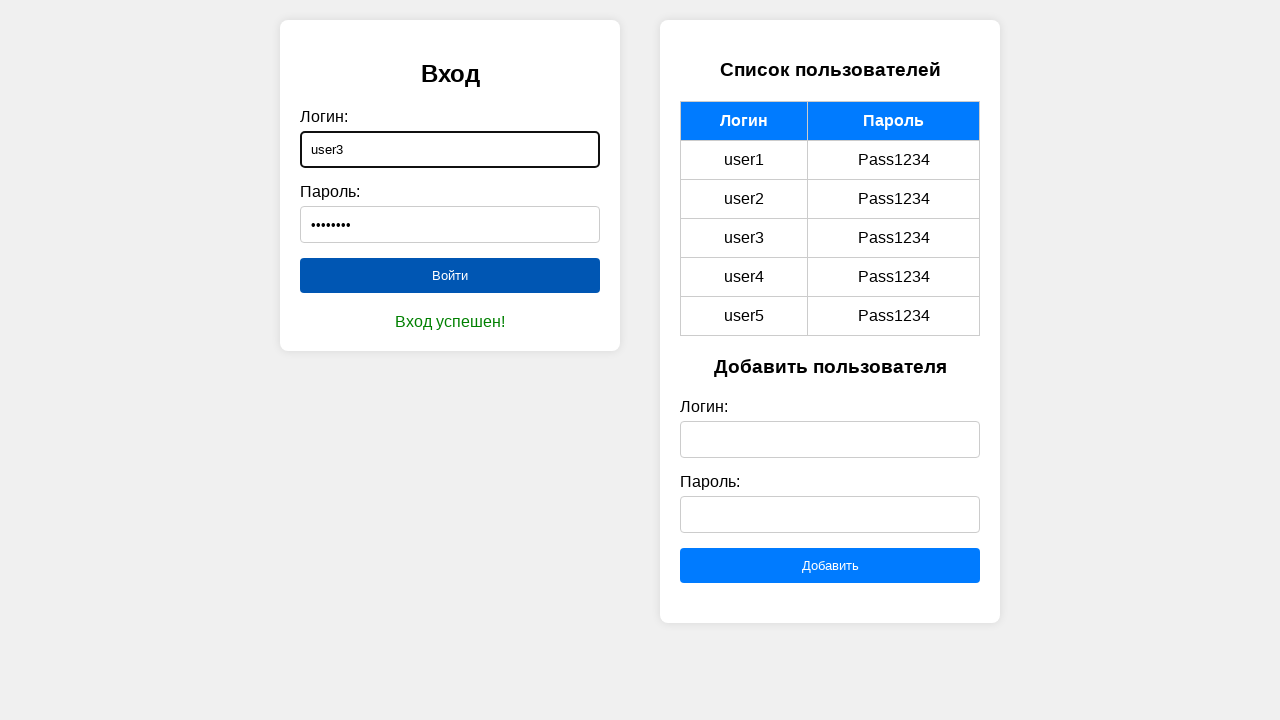

Filled password field for user 'user3' on #password
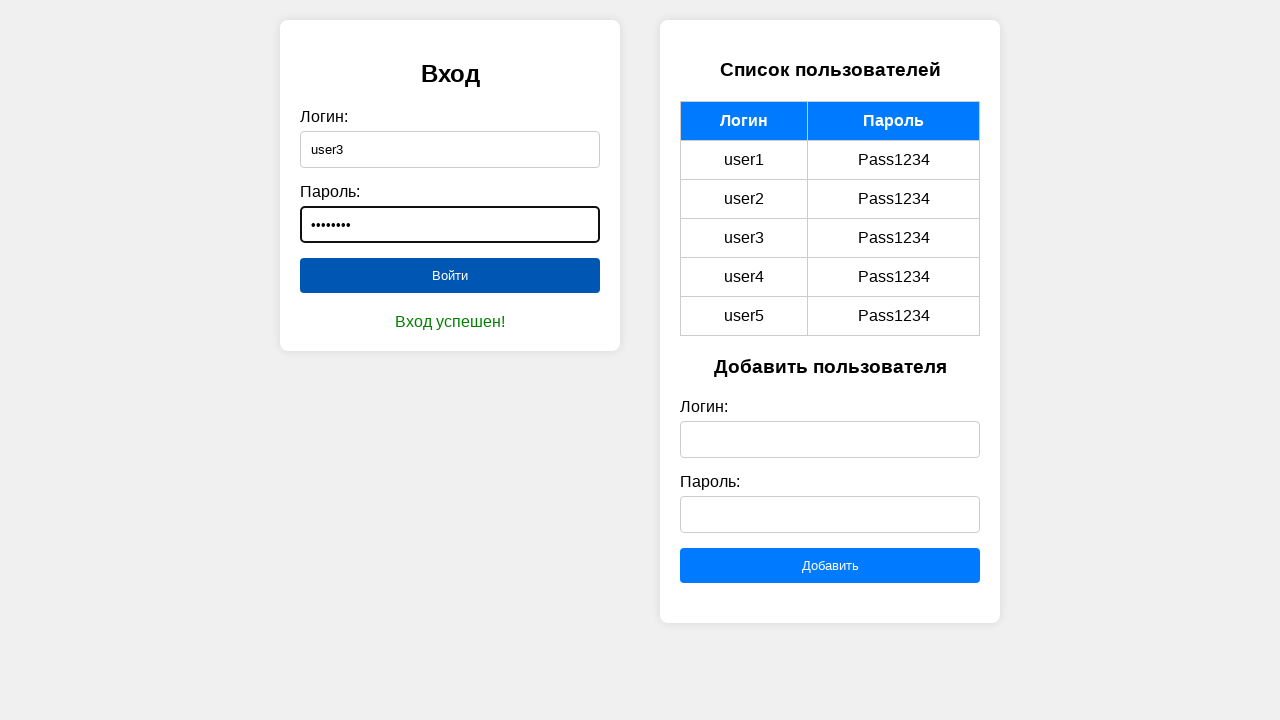

Clicked login submit button for user 'user3' at (450, 275) on form#loginForm button[type='submit']
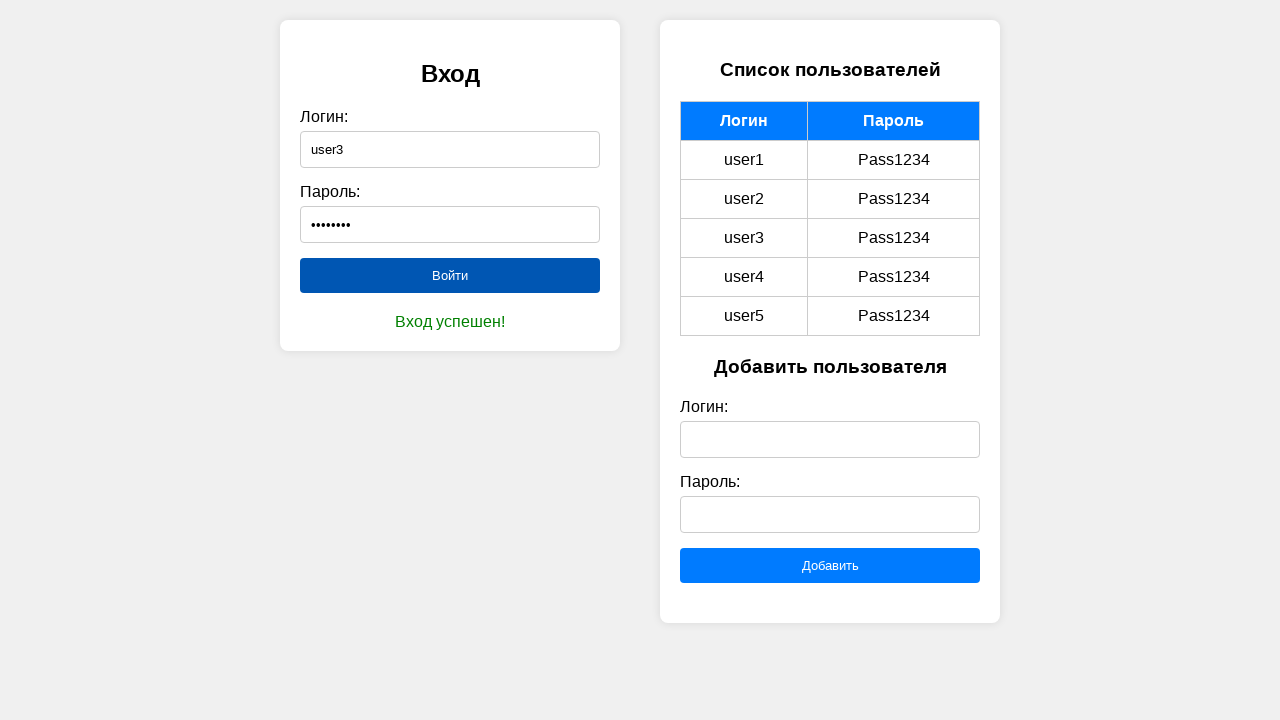

Login response message appeared for user 'user3'
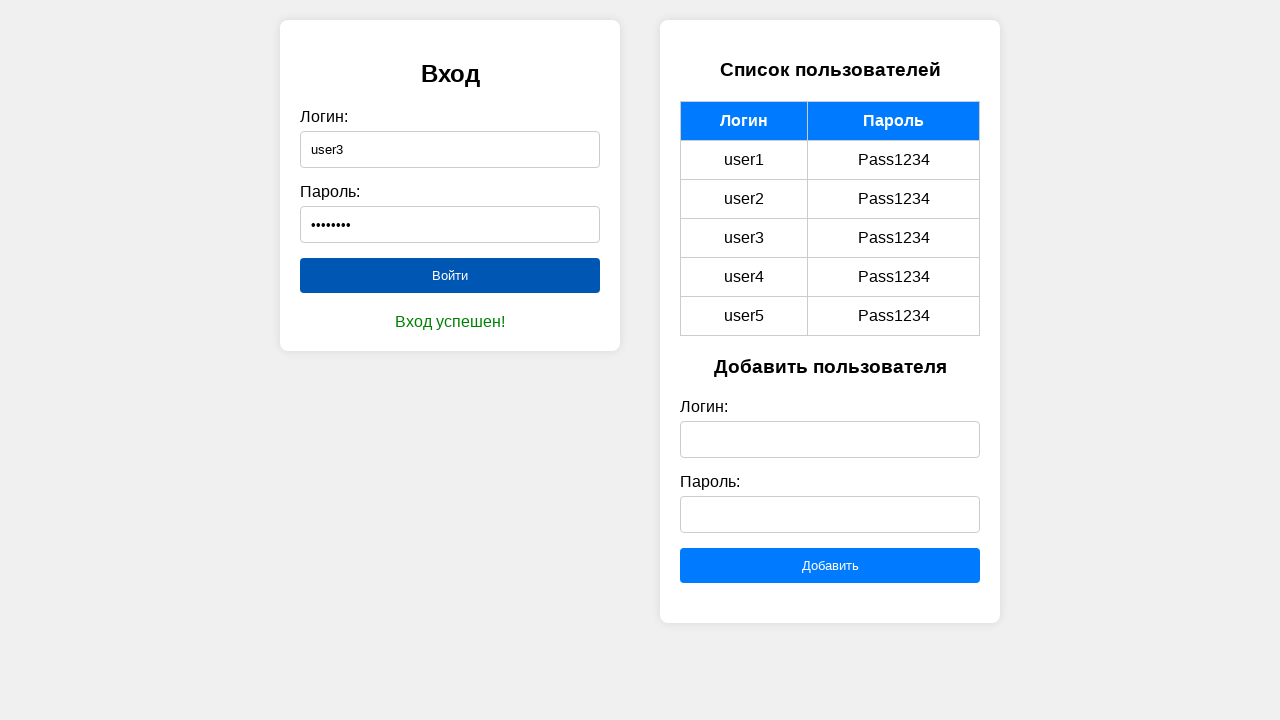

Filled login field with 'user4' on #login
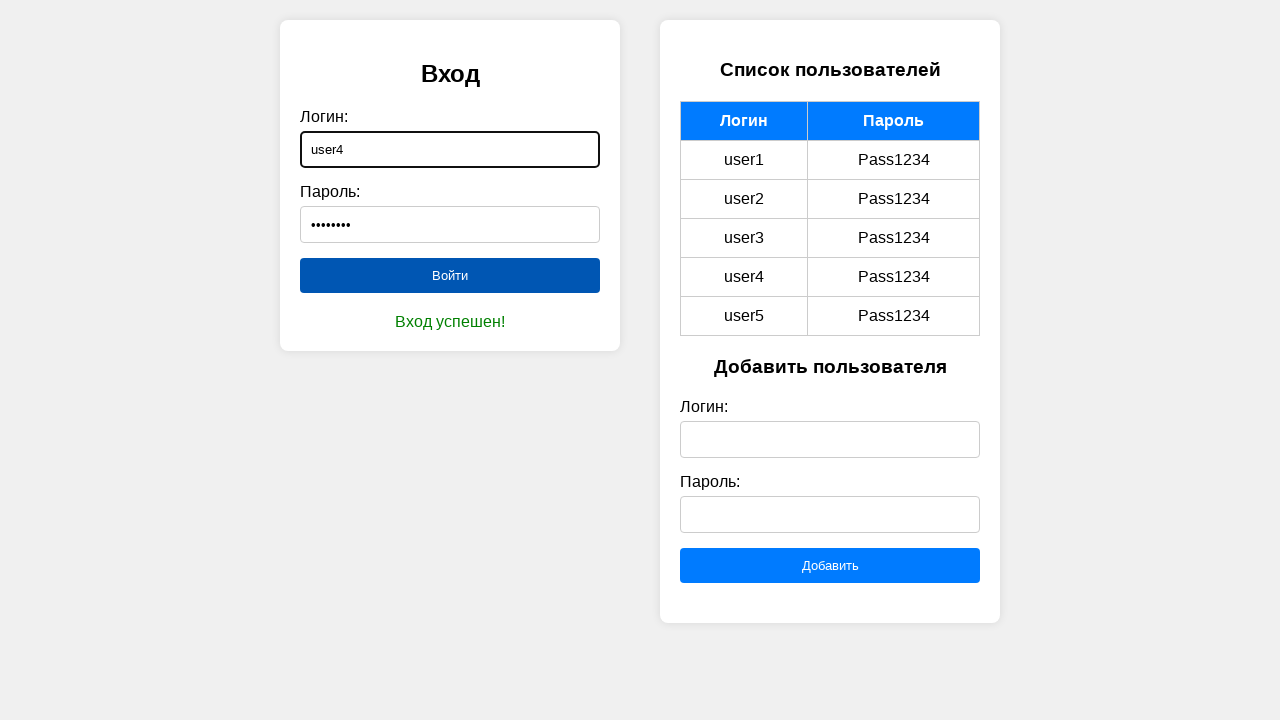

Filled password field for user 'user4' on #password
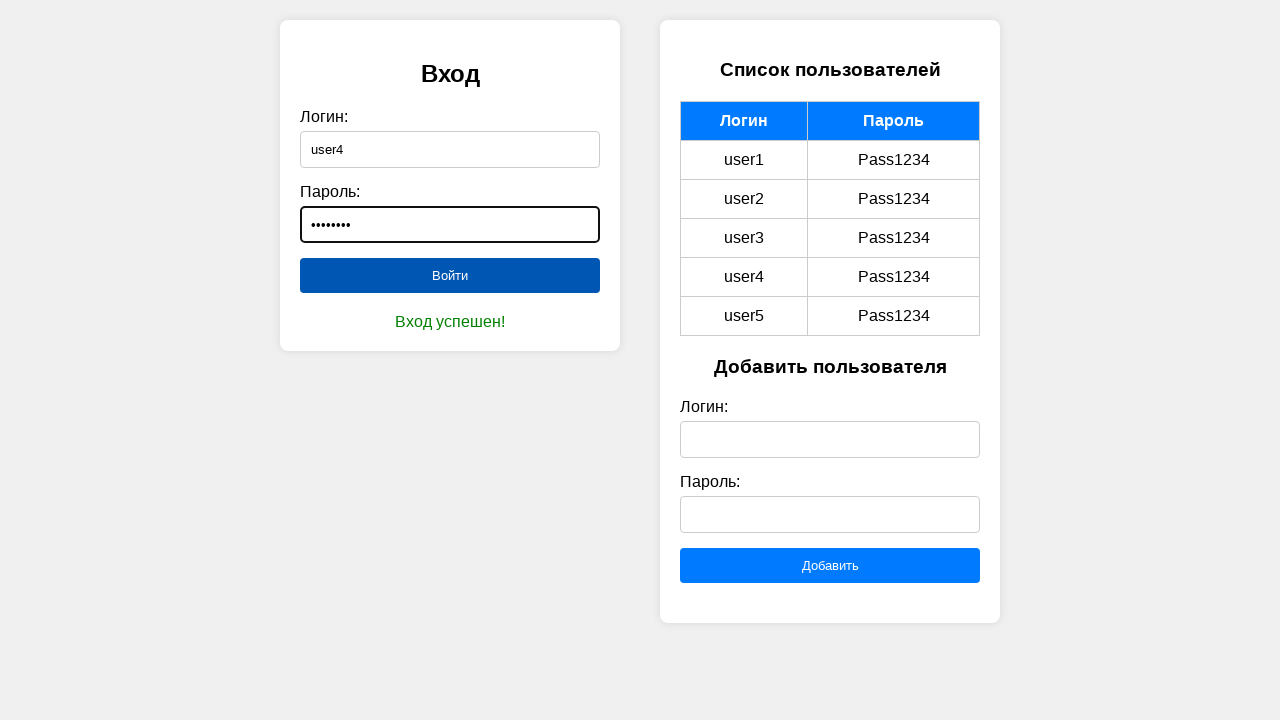

Clicked login submit button for user 'user4' at (450, 275) on form#loginForm button[type='submit']
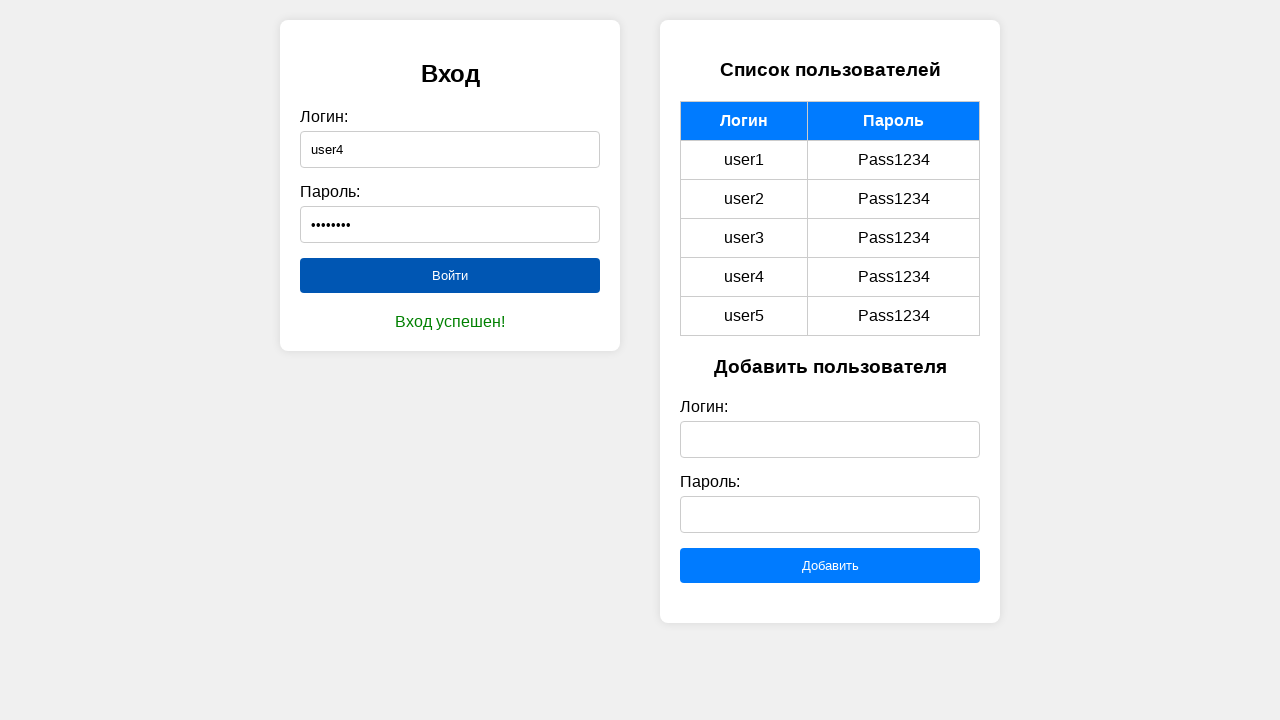

Login response message appeared for user 'user4'
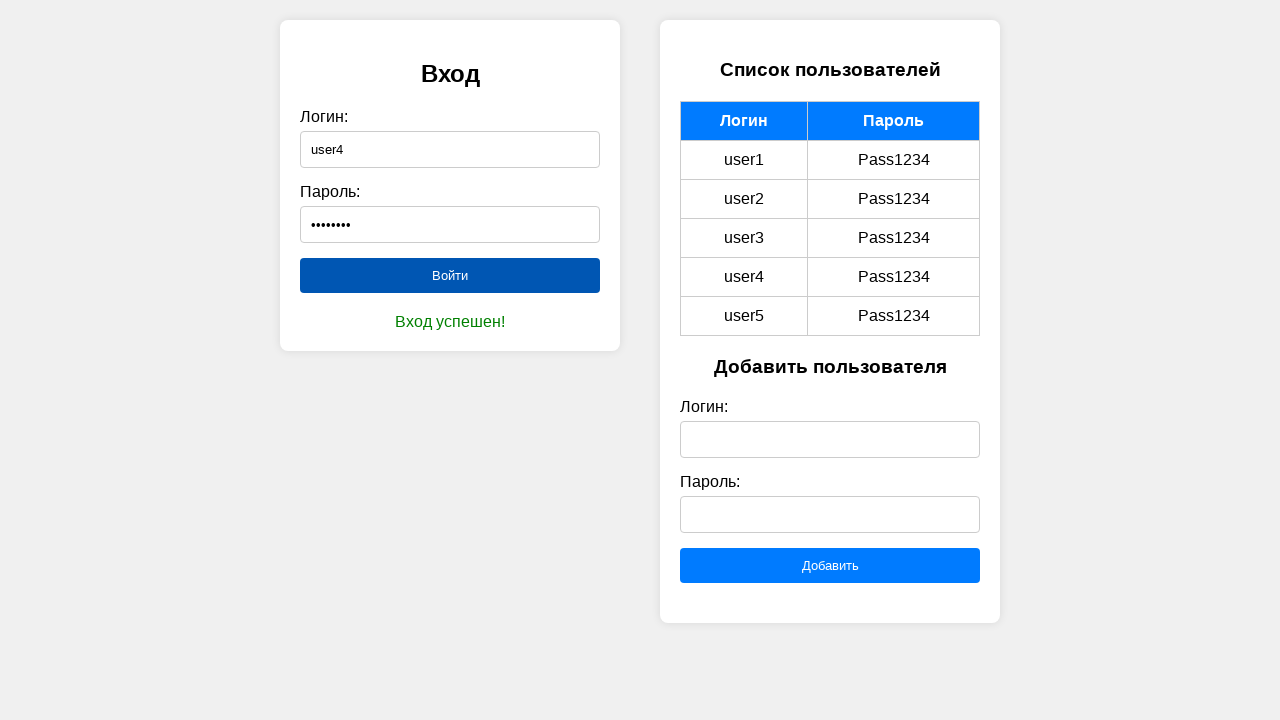

Filled login field with 'user5' on #login
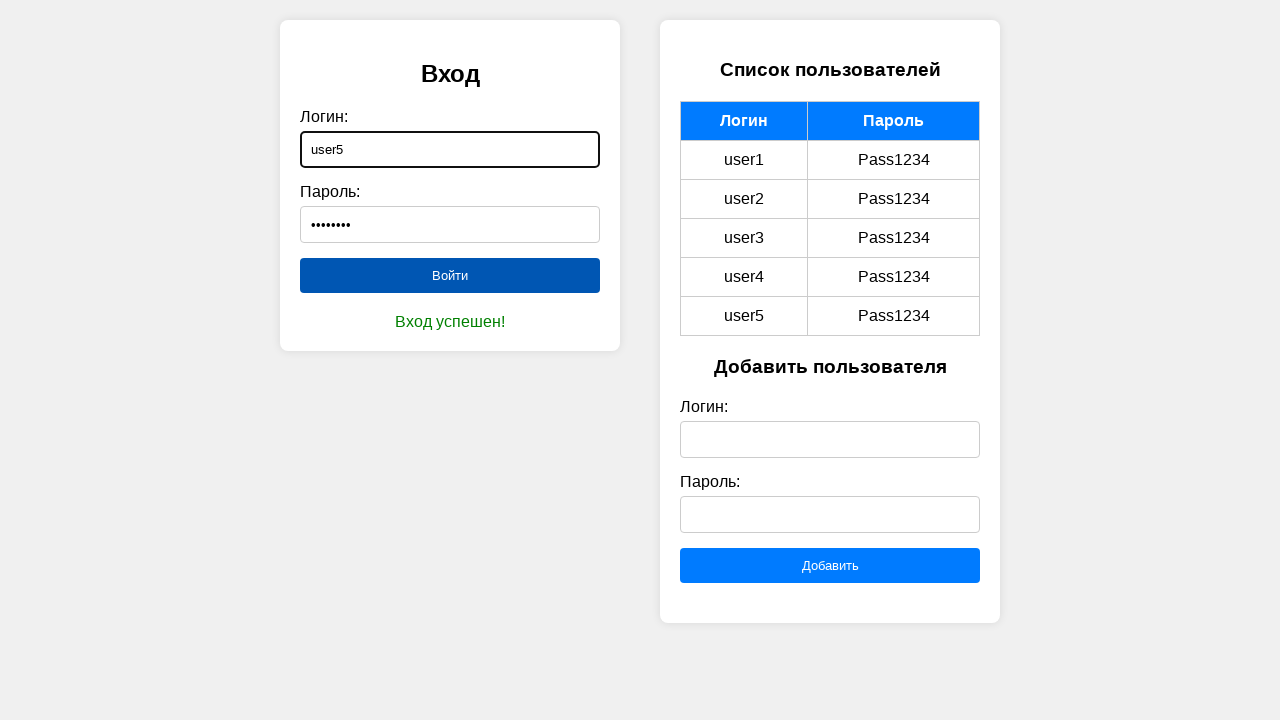

Filled password field for user 'user5' on #password
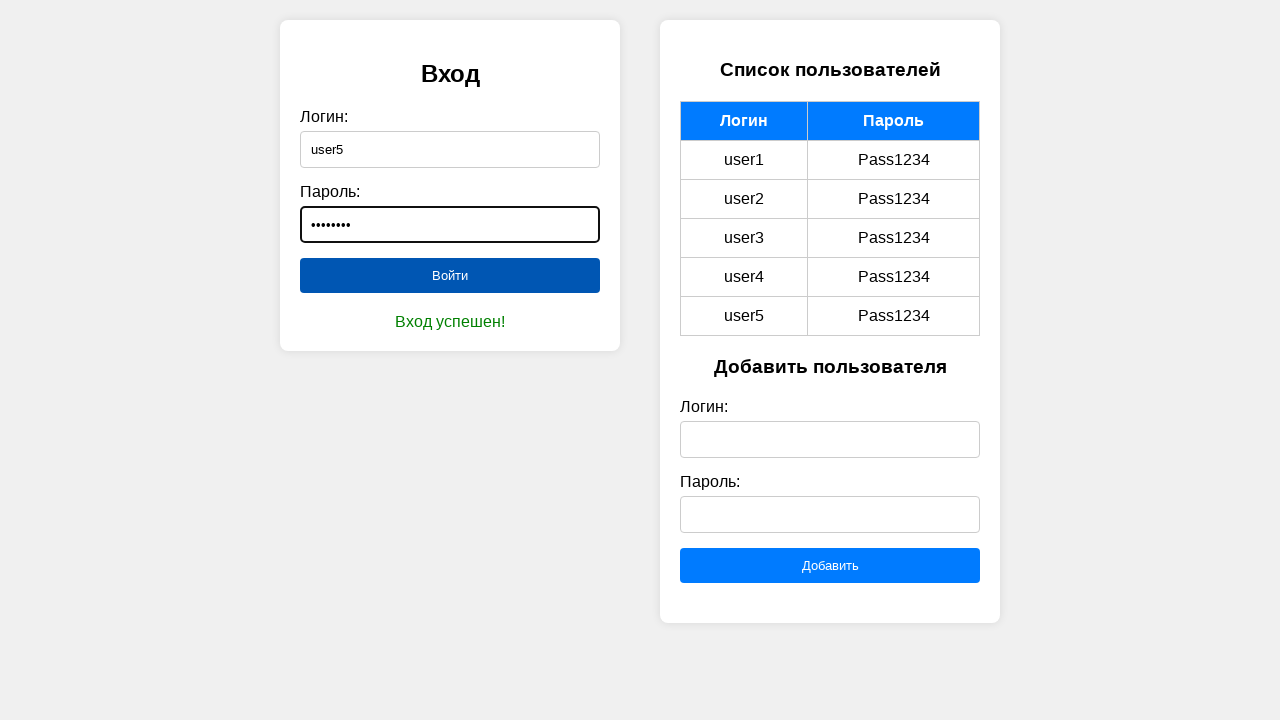

Clicked login submit button for user 'user5' at (450, 275) on form#loginForm button[type='submit']
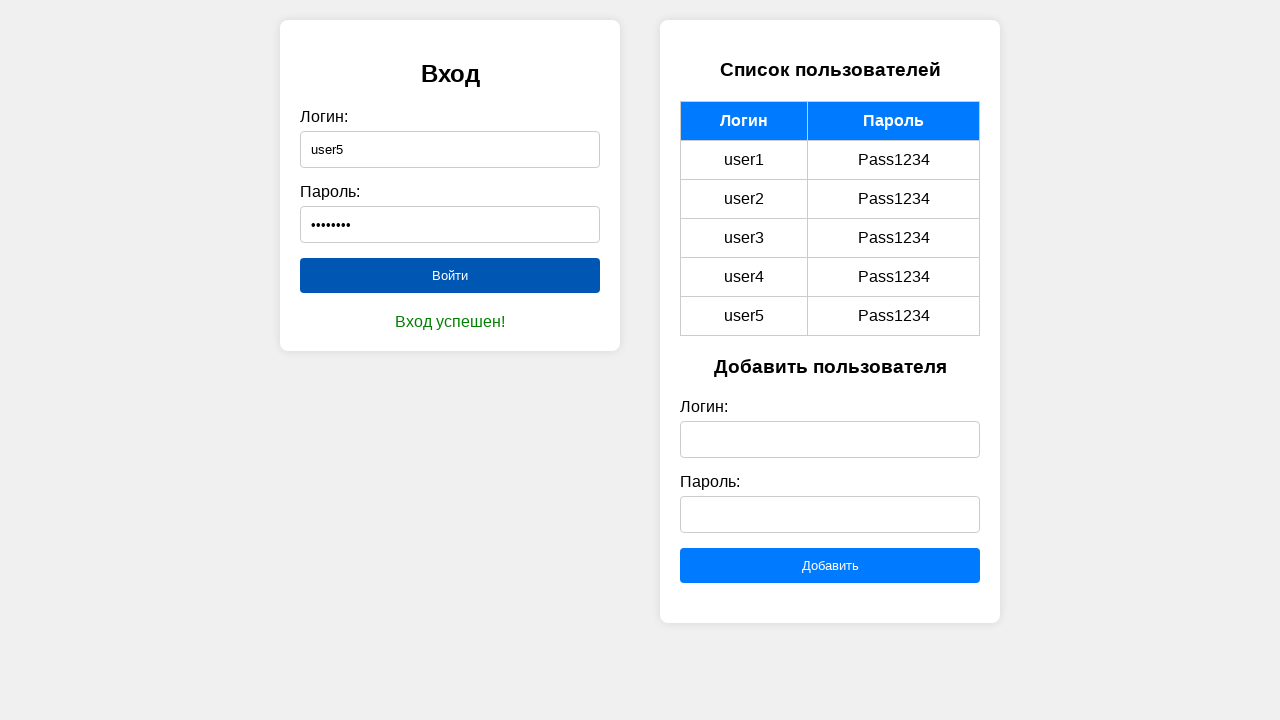

Login response message appeared for user 'user5'
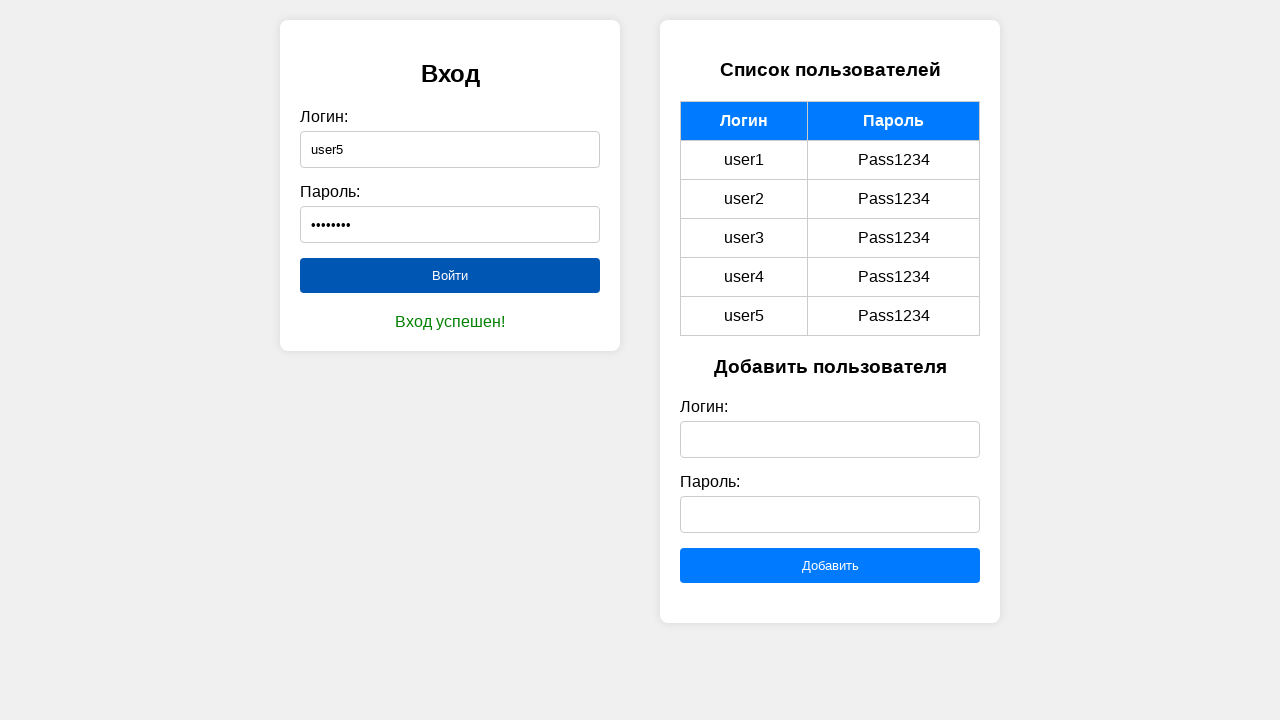

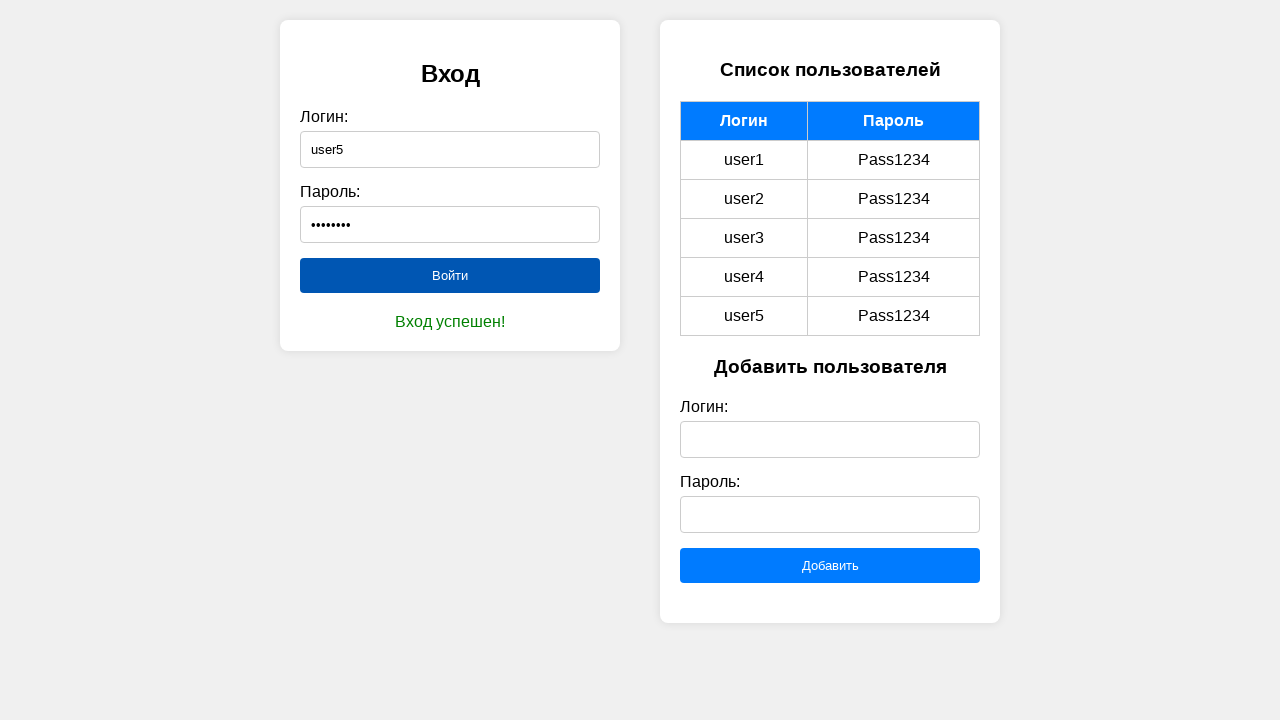